Navigates to GitHub homepage, clicks the Sign up link, and fills in an email address in the registration form

Starting URL: https://github.com/

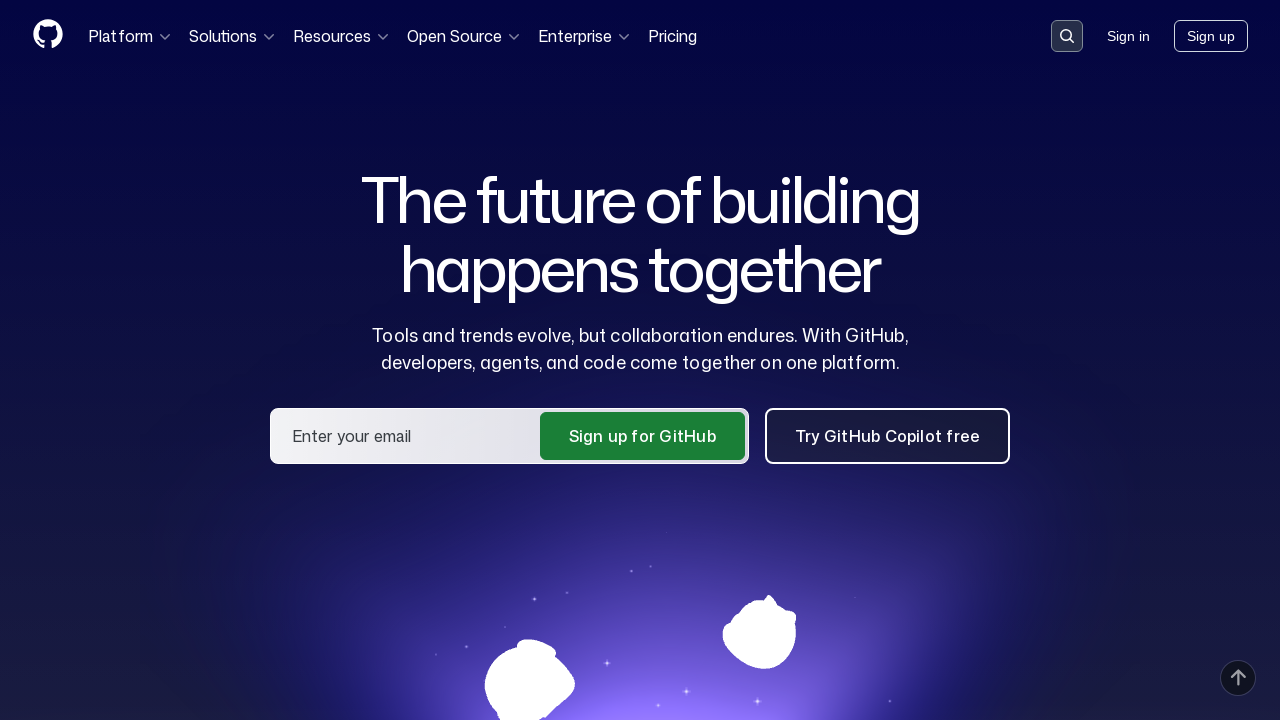

Clicked the Sign up link on GitHub homepage at (1211, 36) on a:has-text('Sign up')
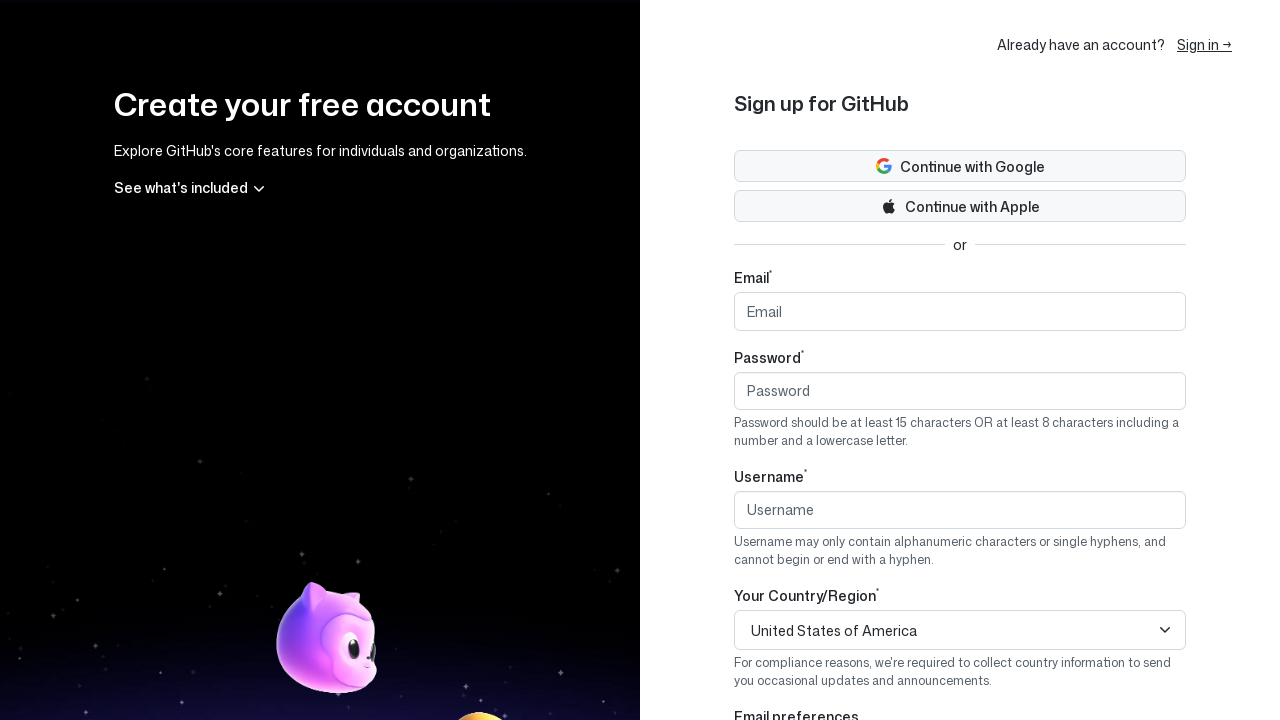

Email field became visible in registration form
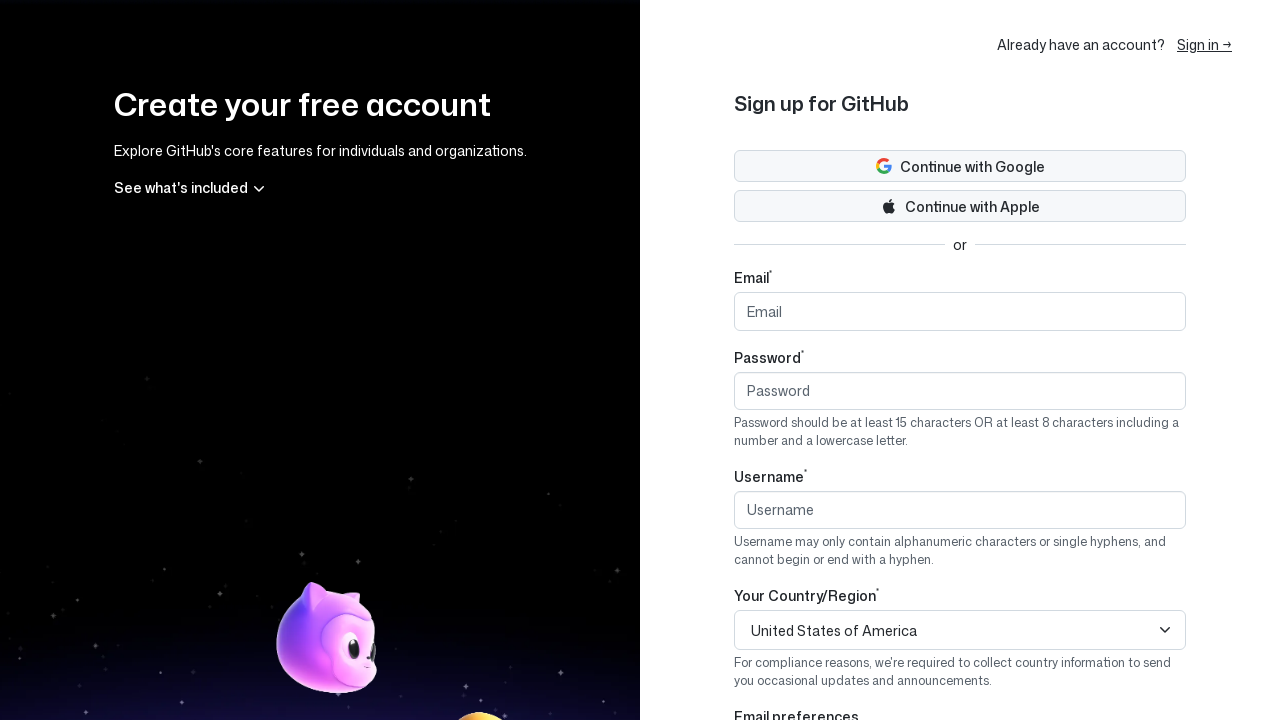

Filled email field with 'testuser423@gmail.com' on #email
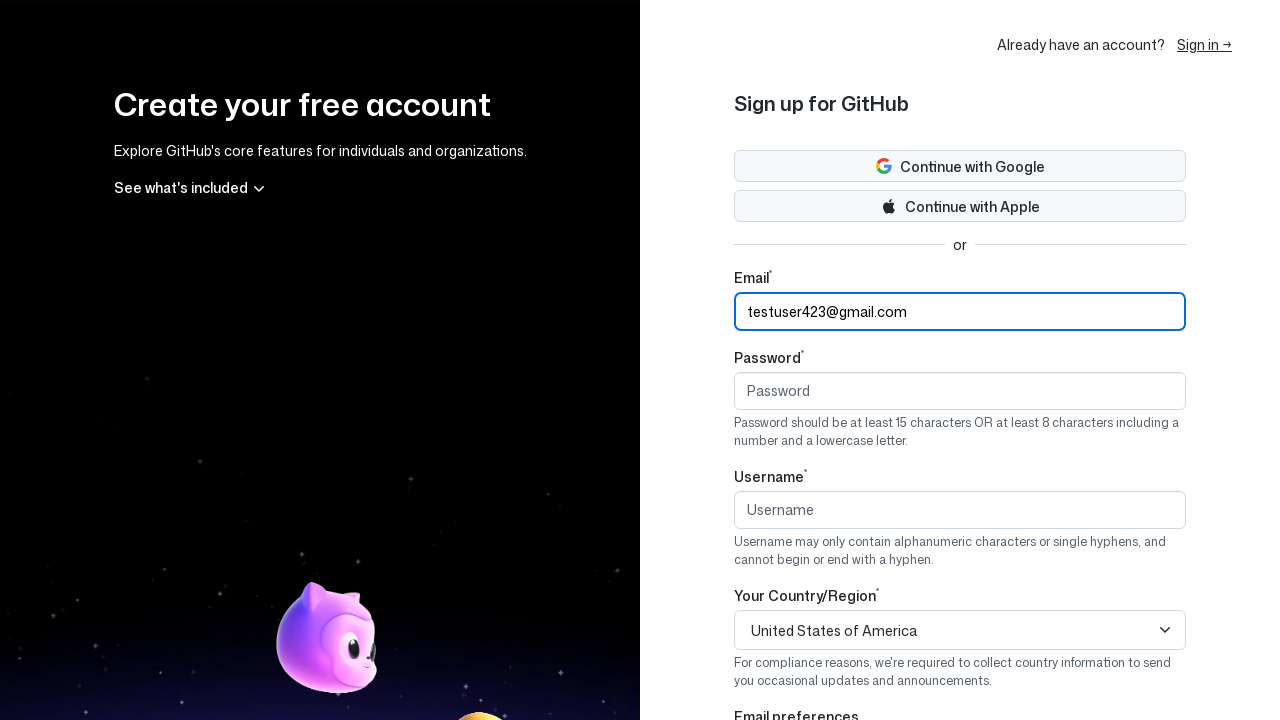

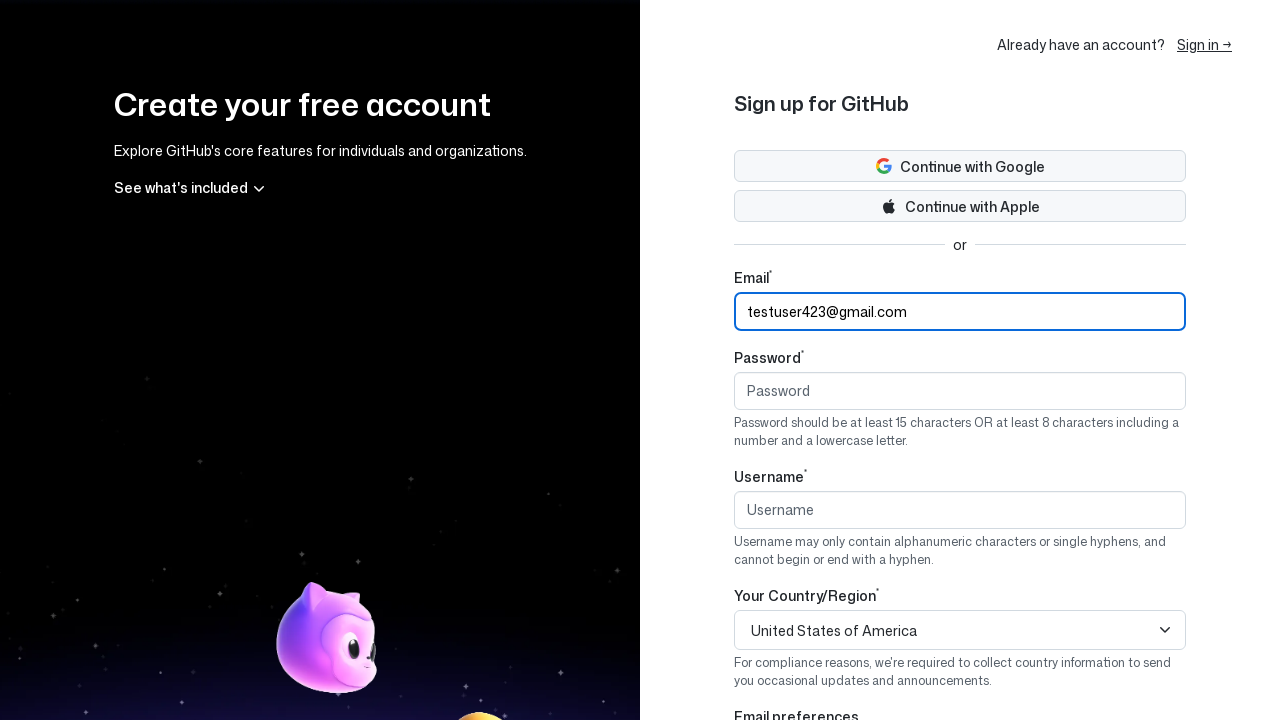